Clicks the Privacy link and verifies navigation to the impressum page

Starting URL: https://www.99-bottles-of-beer.net/

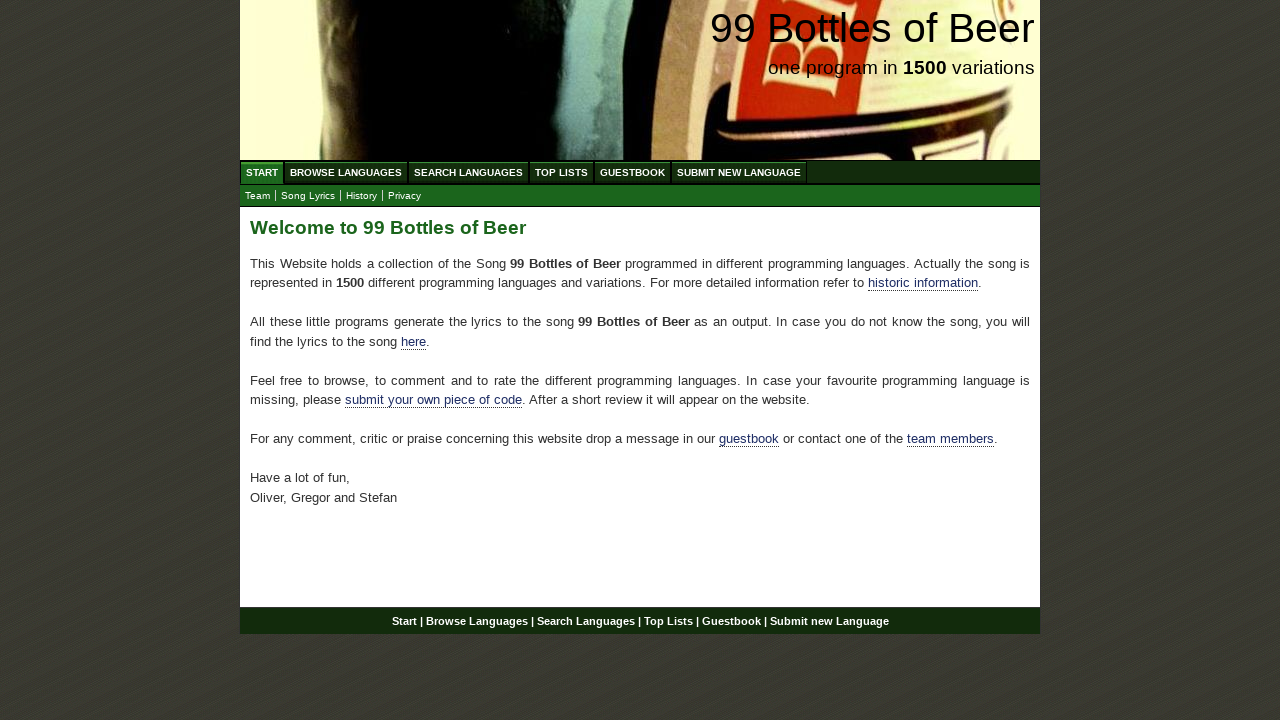

Clicked the Privacy link at (404, 196) on xpath=//a[@href='impressum.html']
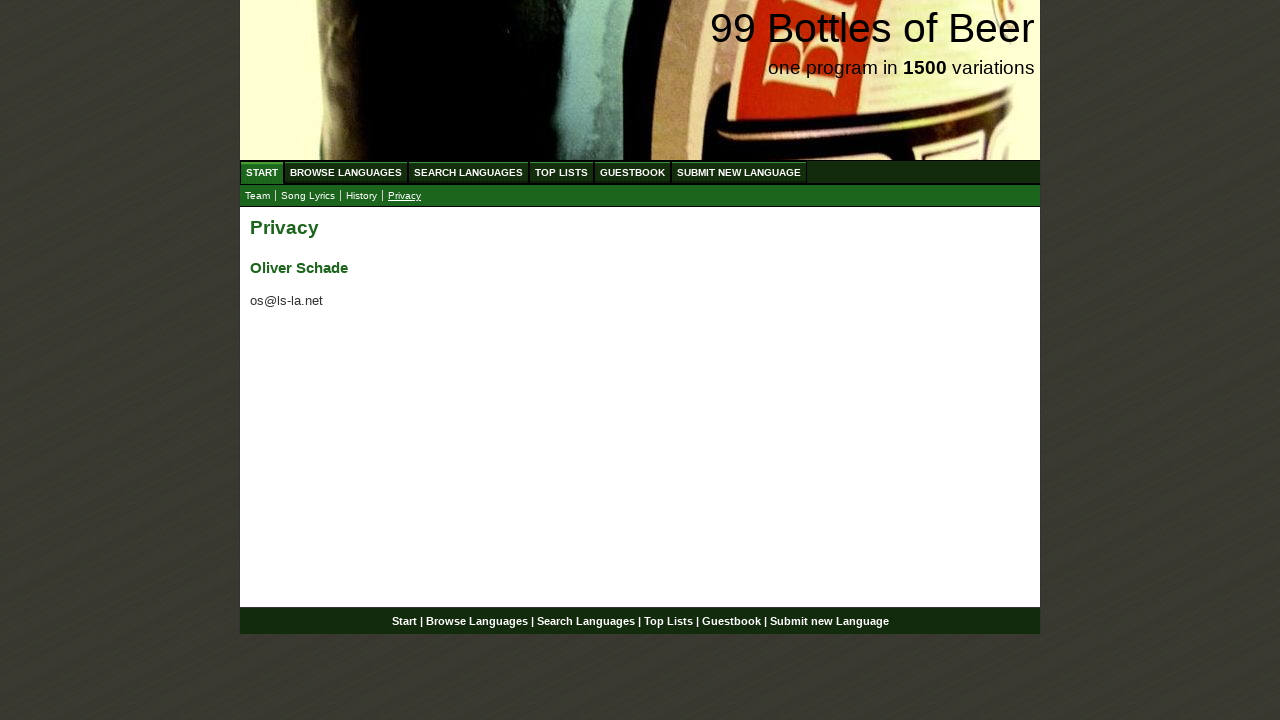

Verified navigation to impressum page
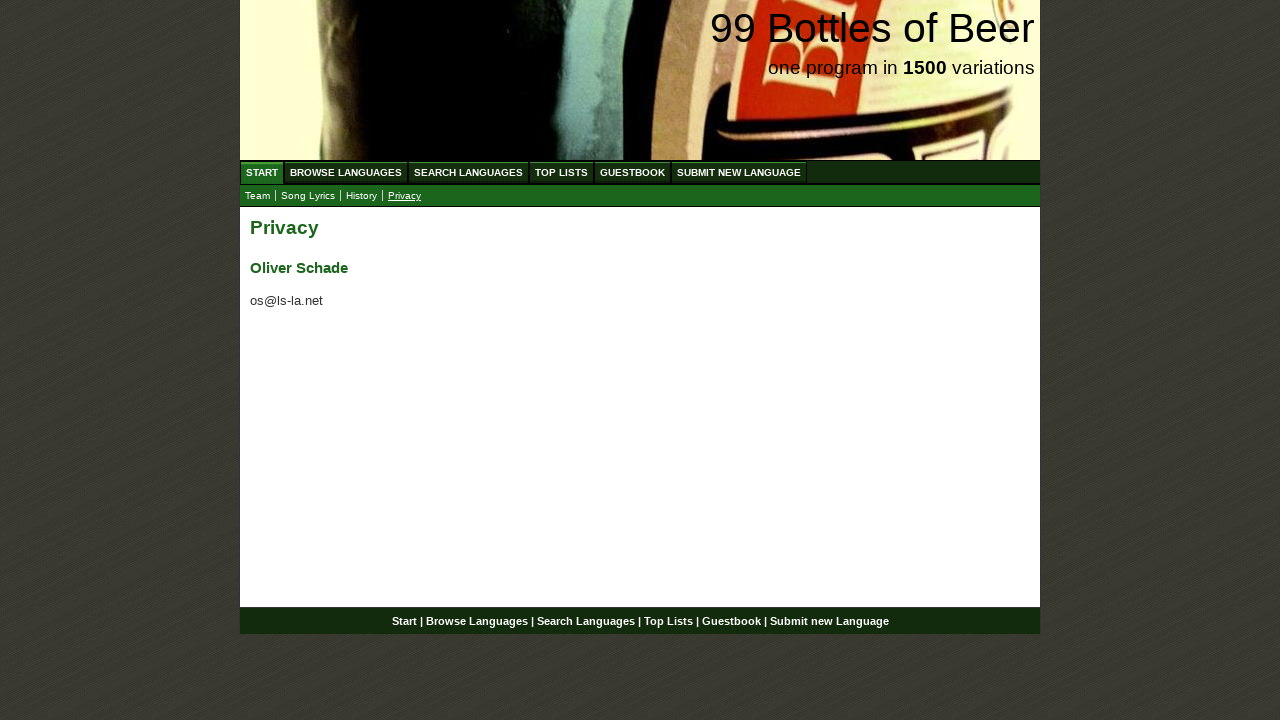

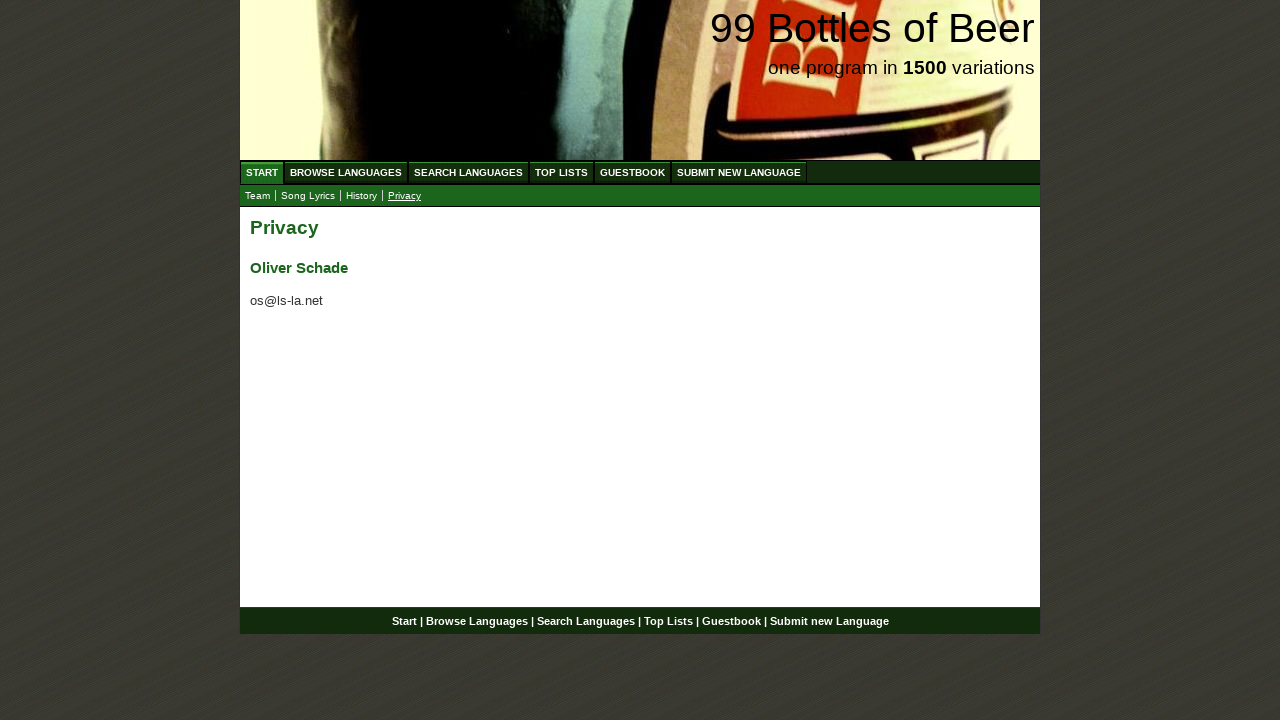